Tests drag and drop functionality by navigating to a test page, clicking on a drag and drop link, and performing a drag operation by offset on an element.

Starting URL: https://only-testing-blog.blogspot.com/

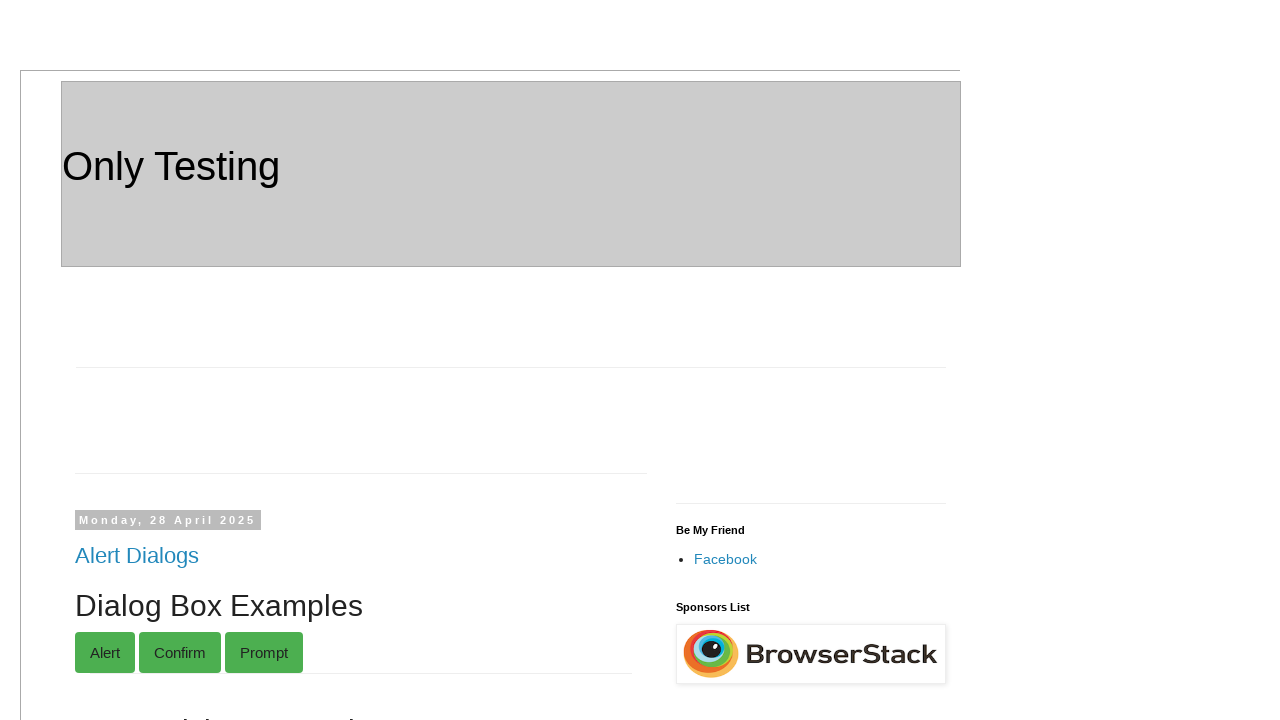

Clicked on 'Drag and Drop' link to navigate to test page at (146, 361) on text=Drag and Drop
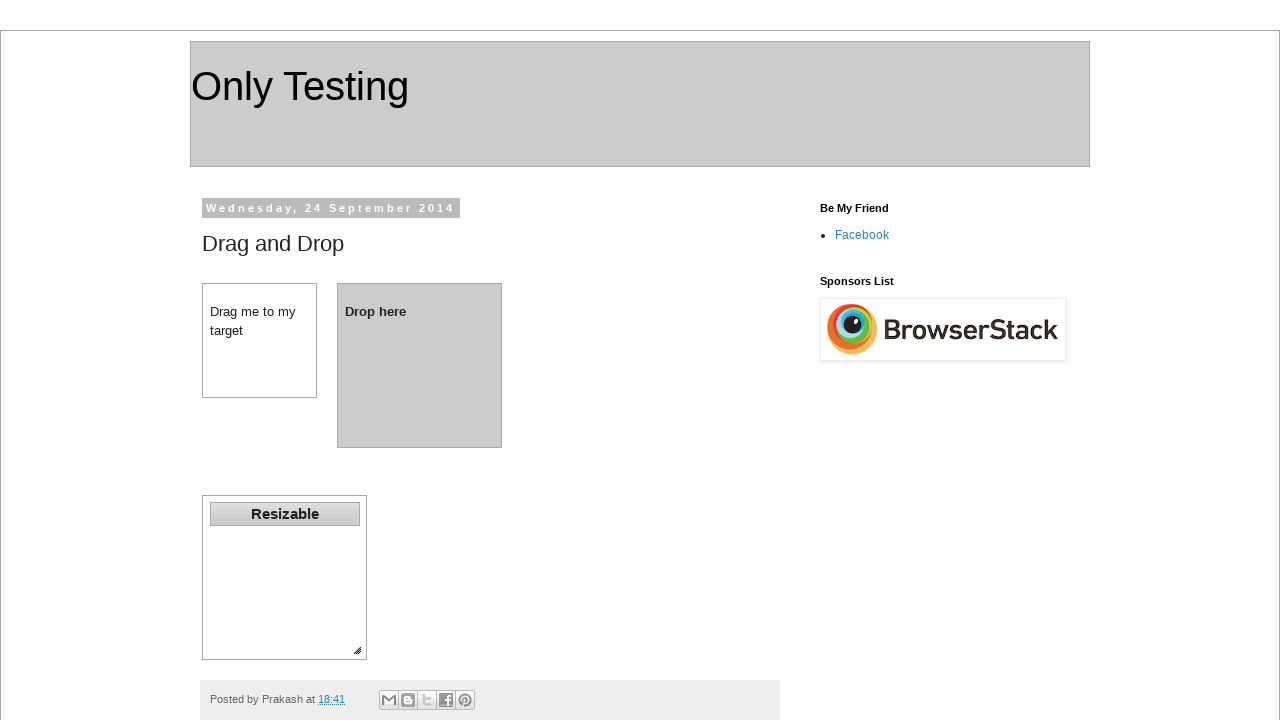

Waited for drag element to be visible
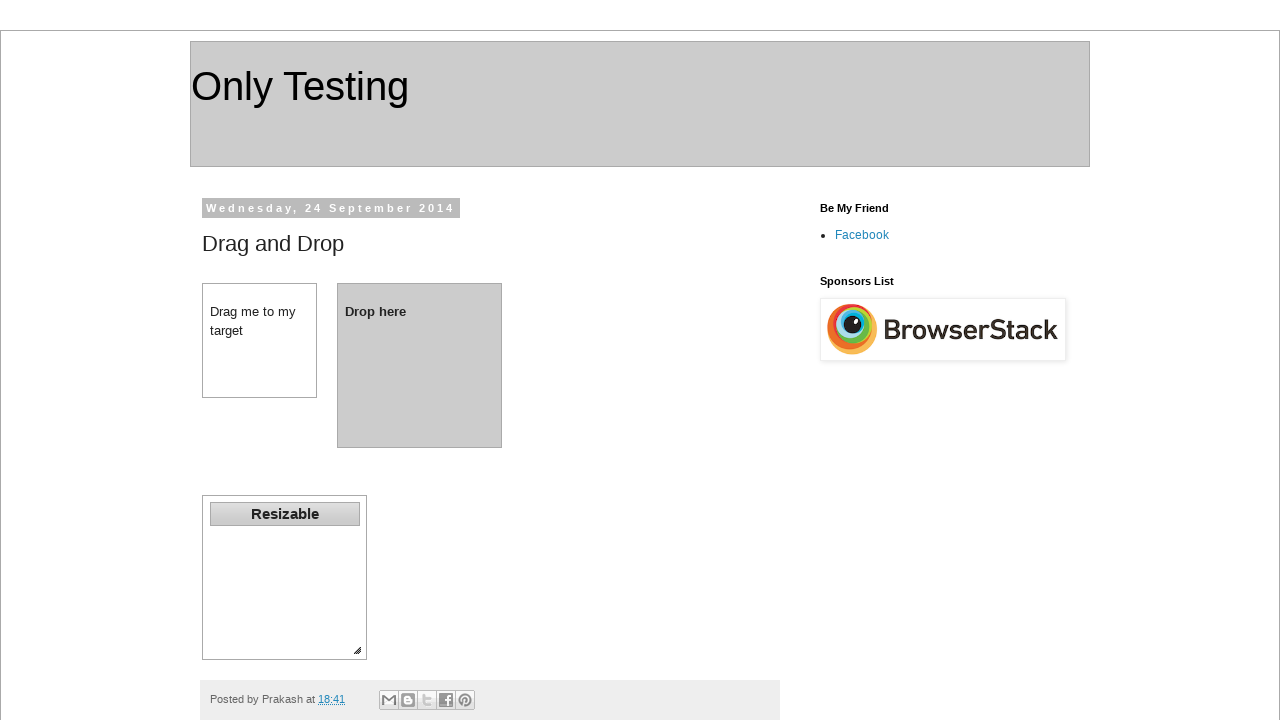

Located the drag element with id 'dragdiv'
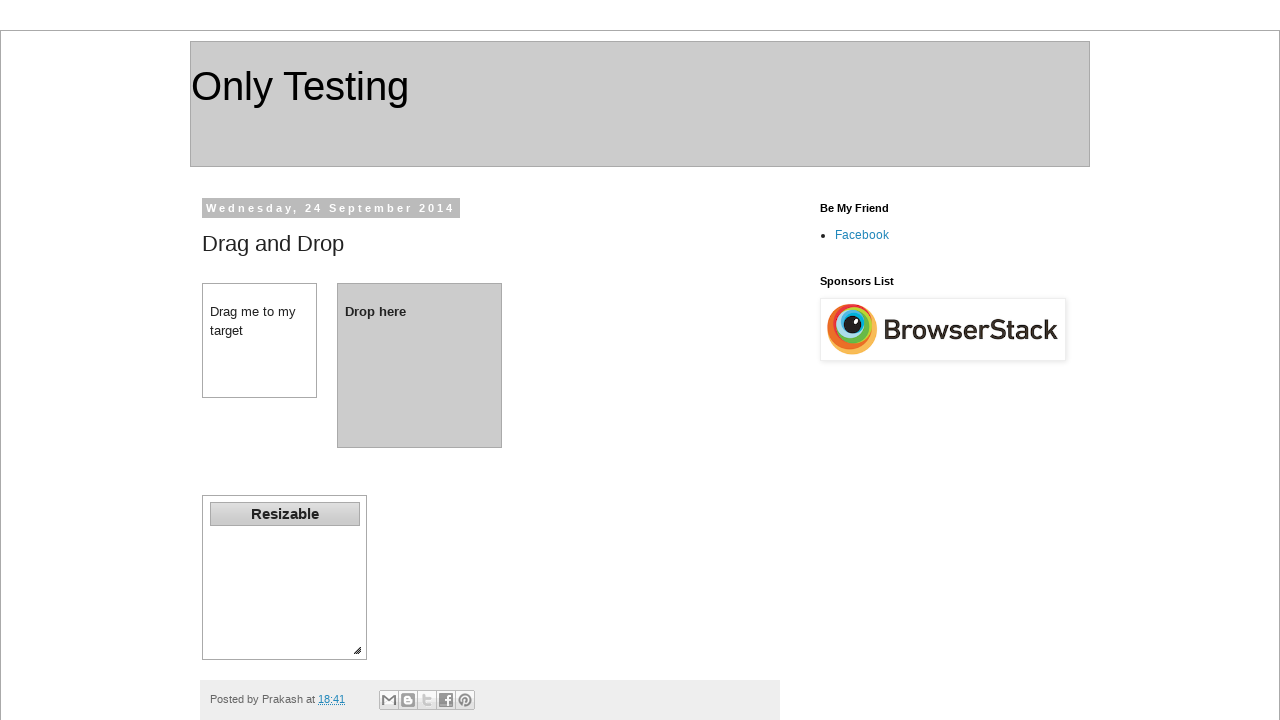

Performed drag and drop operation from dragdiv to dropdiv with offset (100, 100) at (438, 384)
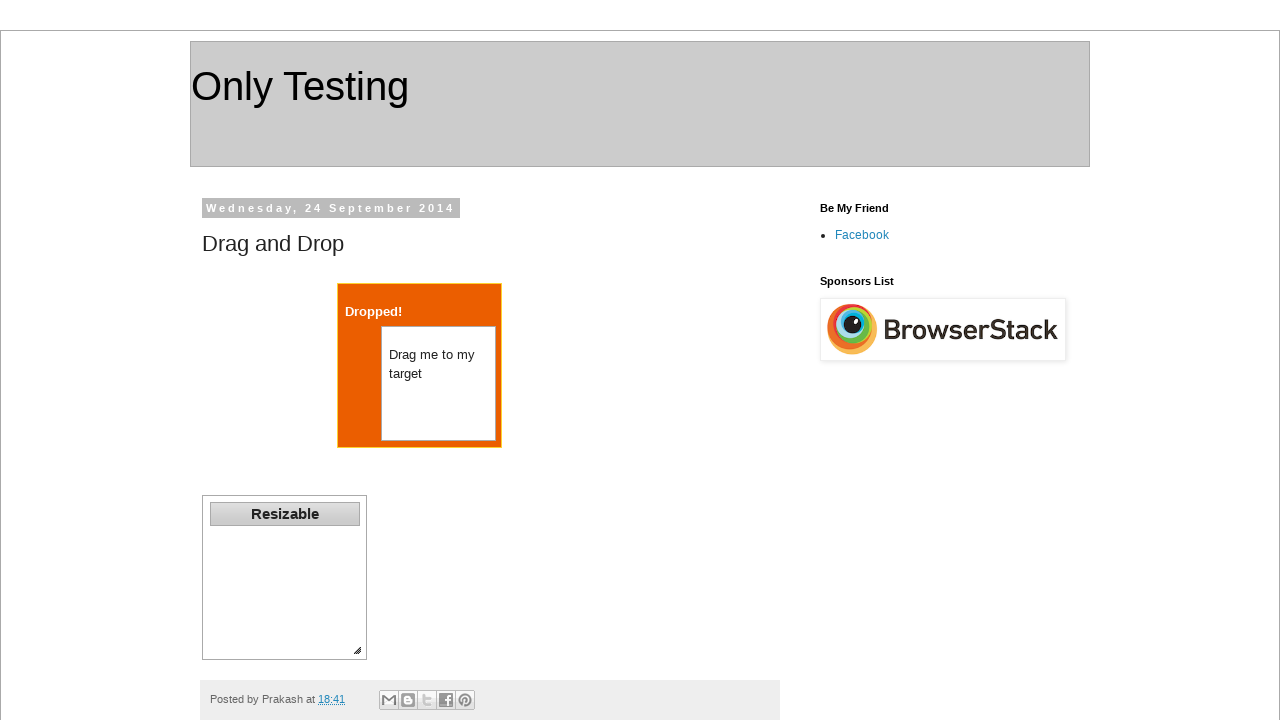

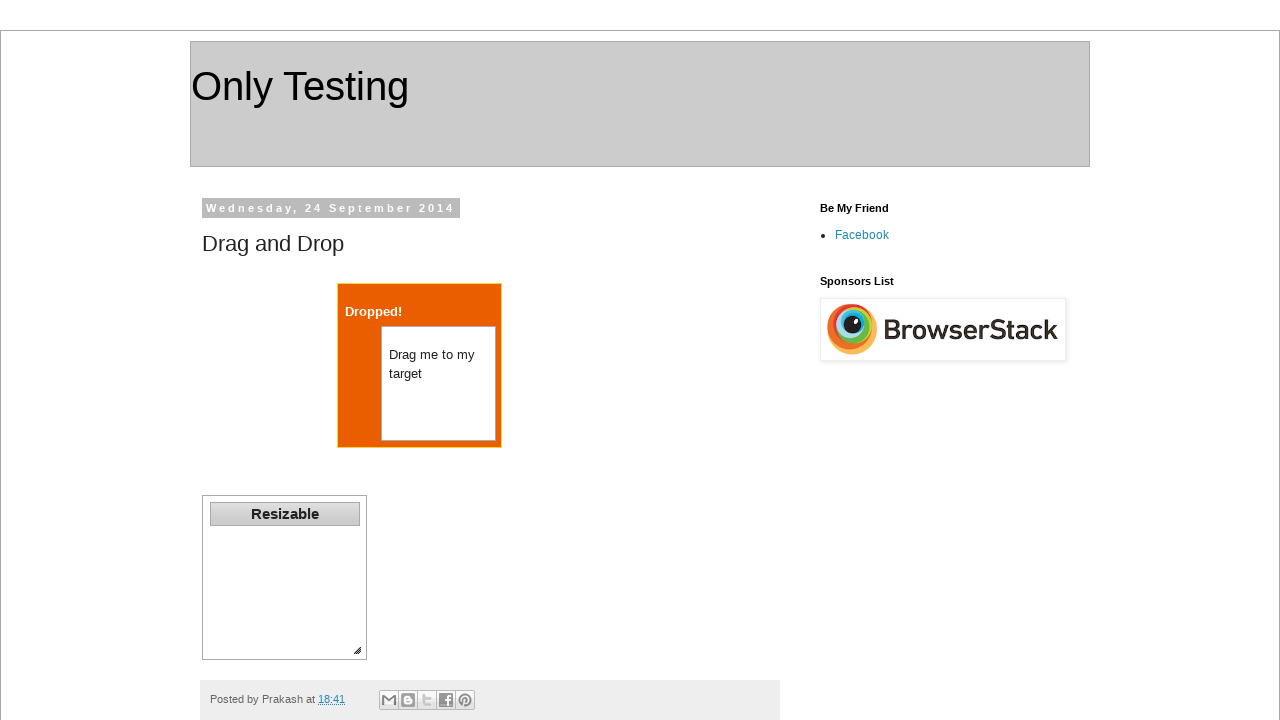